Navigates to Form Authentication page and verifies the page title text

Starting URL: https://the-internet.herokuapp.com/

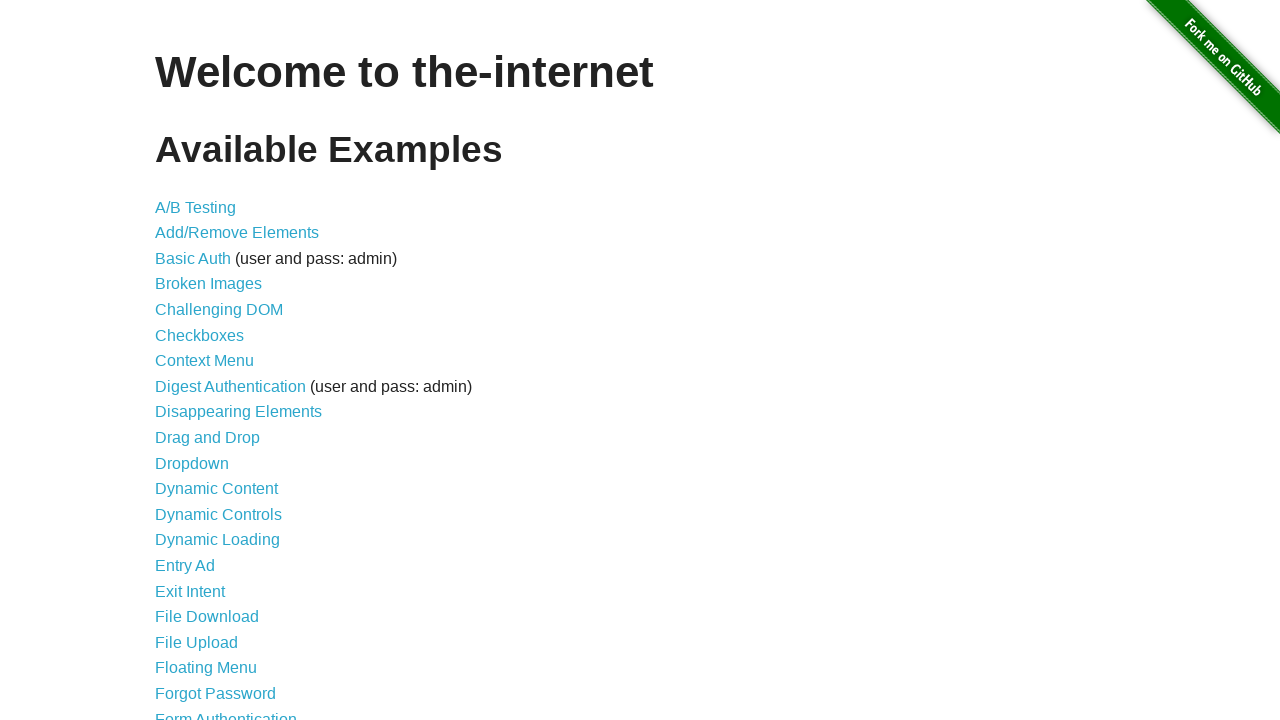

Clicked on Form Authentication link at (226, 712) on text=Form Authentication
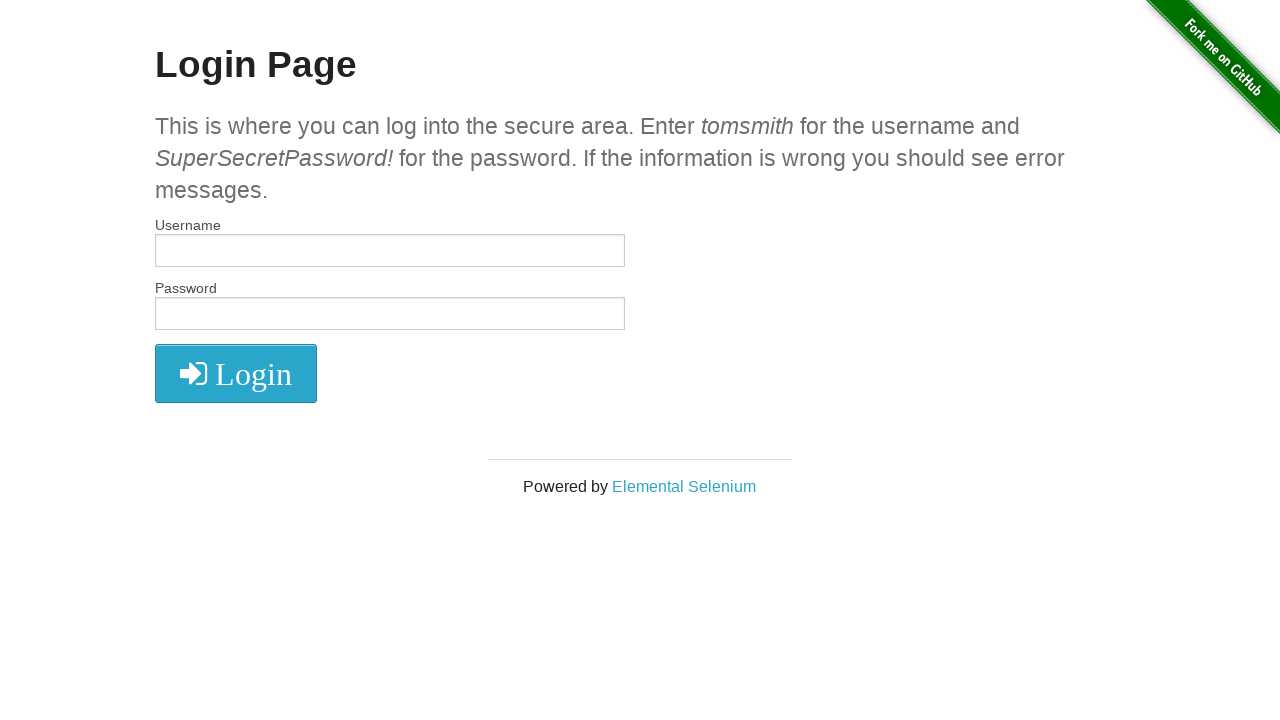

Retrieved page title text from h2 element
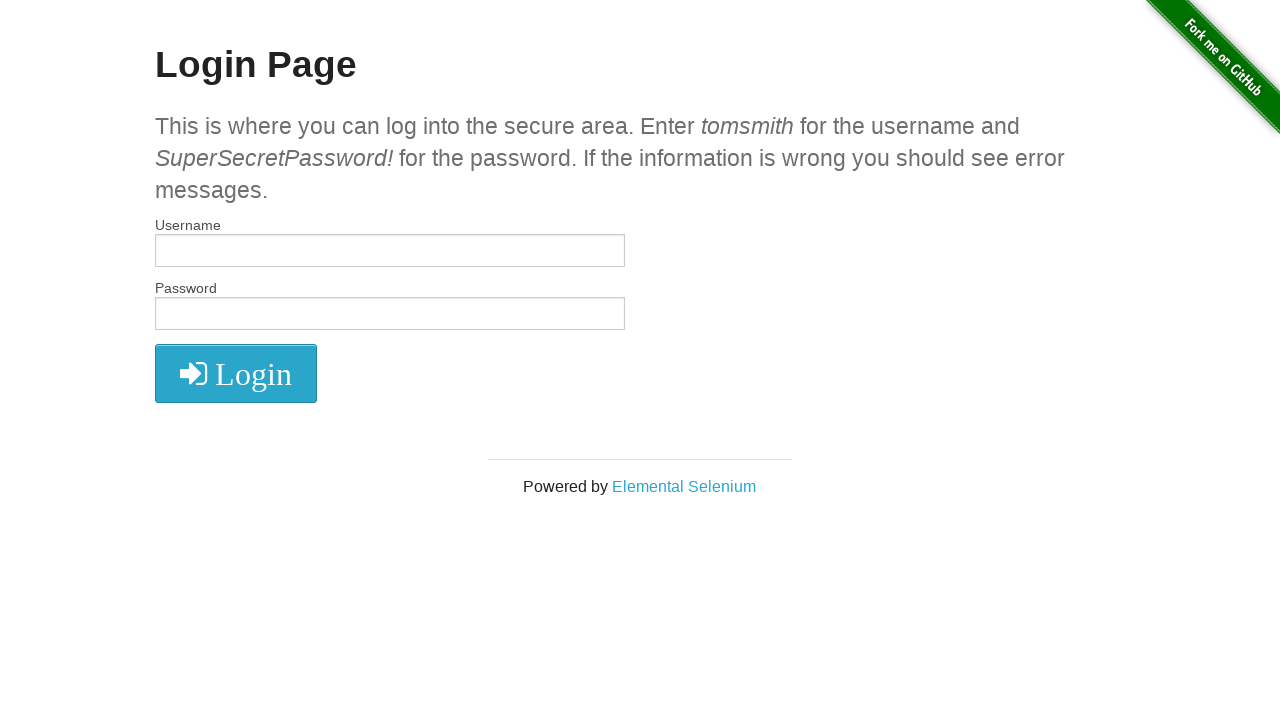

Verified page title is 'Login Page'
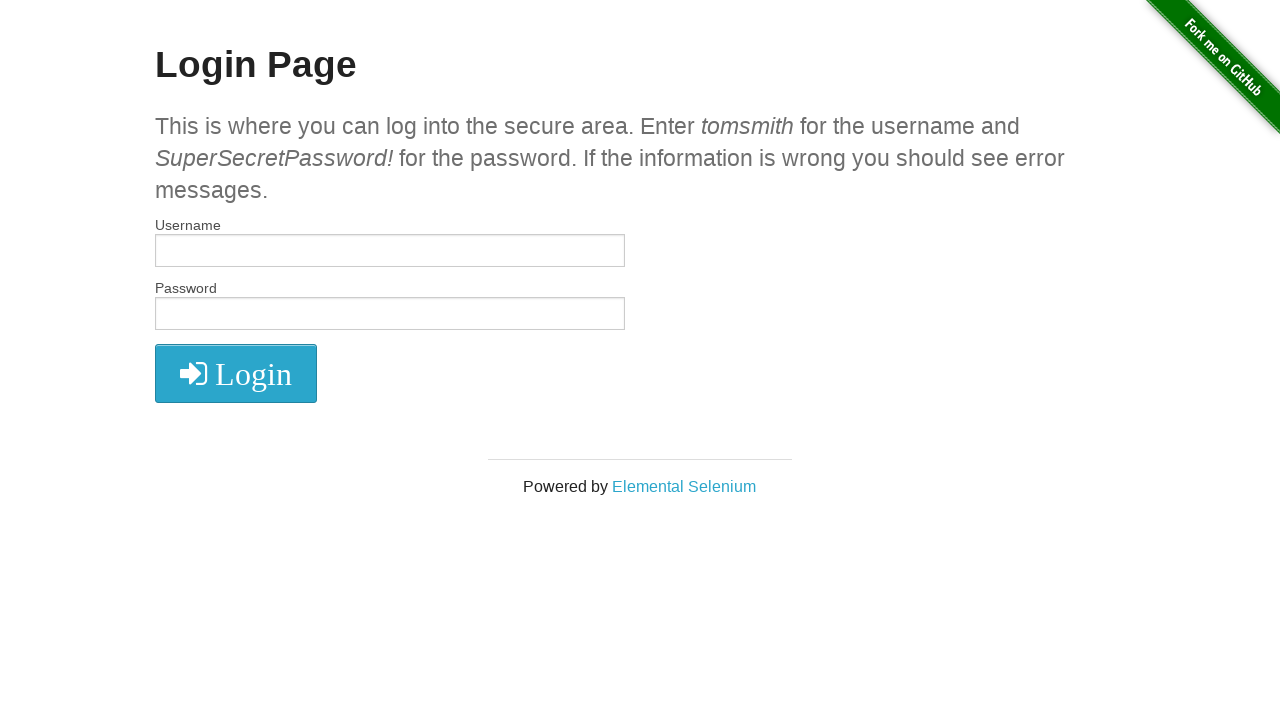

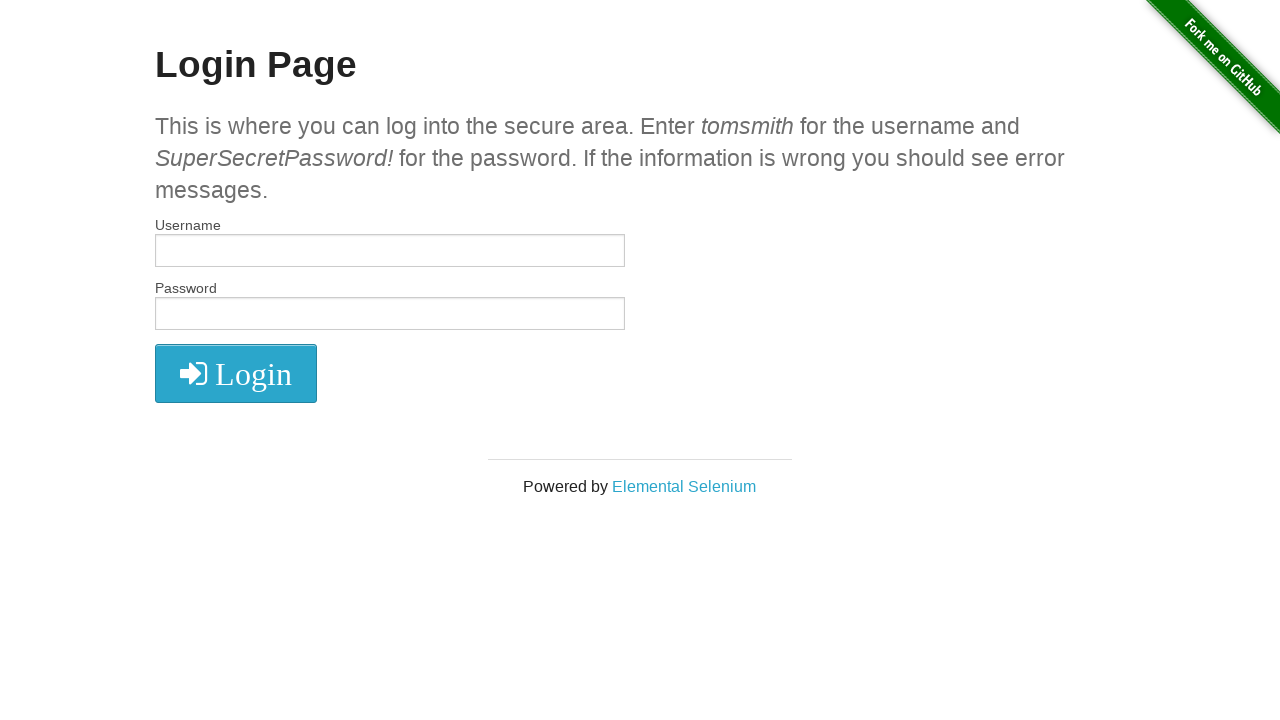